Tests navigation menu hover interaction by hovering over a dropdown menu and clicking a submenu item

Starting URL: https://www.softwaretestingmaterial.com/selenium-tutorial/

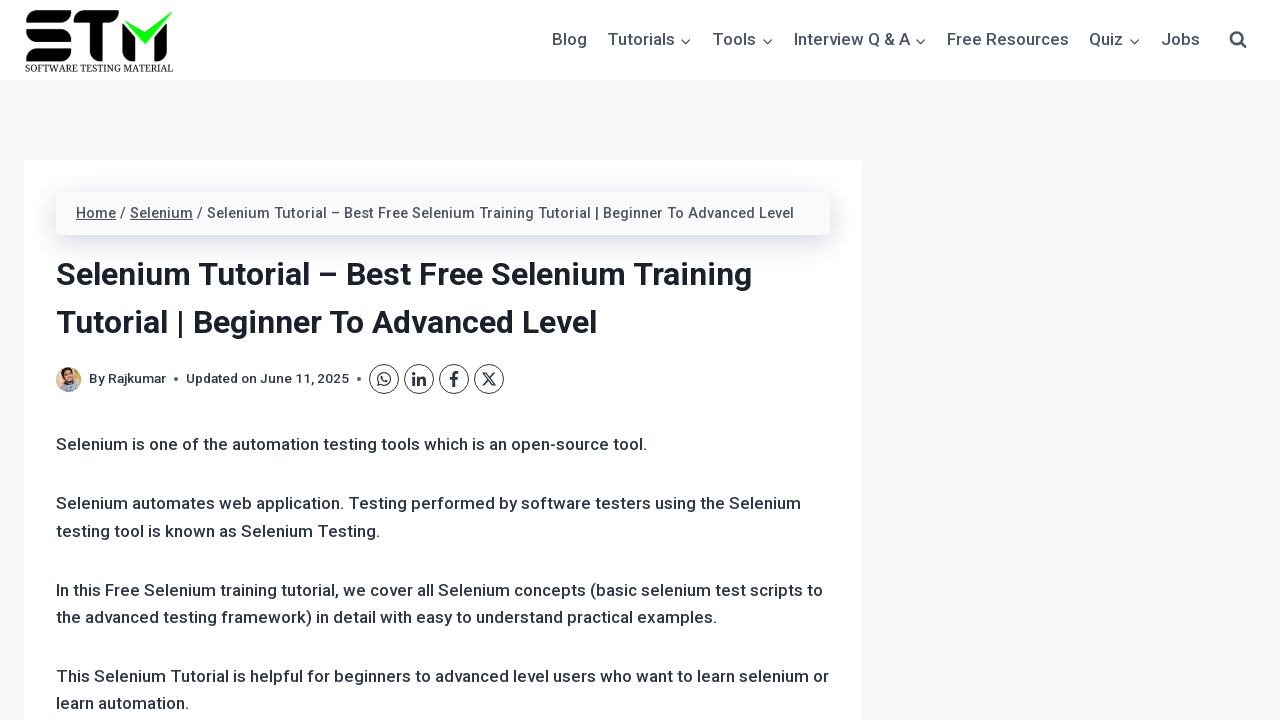

Hovered over navigation dropdown menu at (649, 40) on xpath=//span[@class='nav-drop-title-wrap']
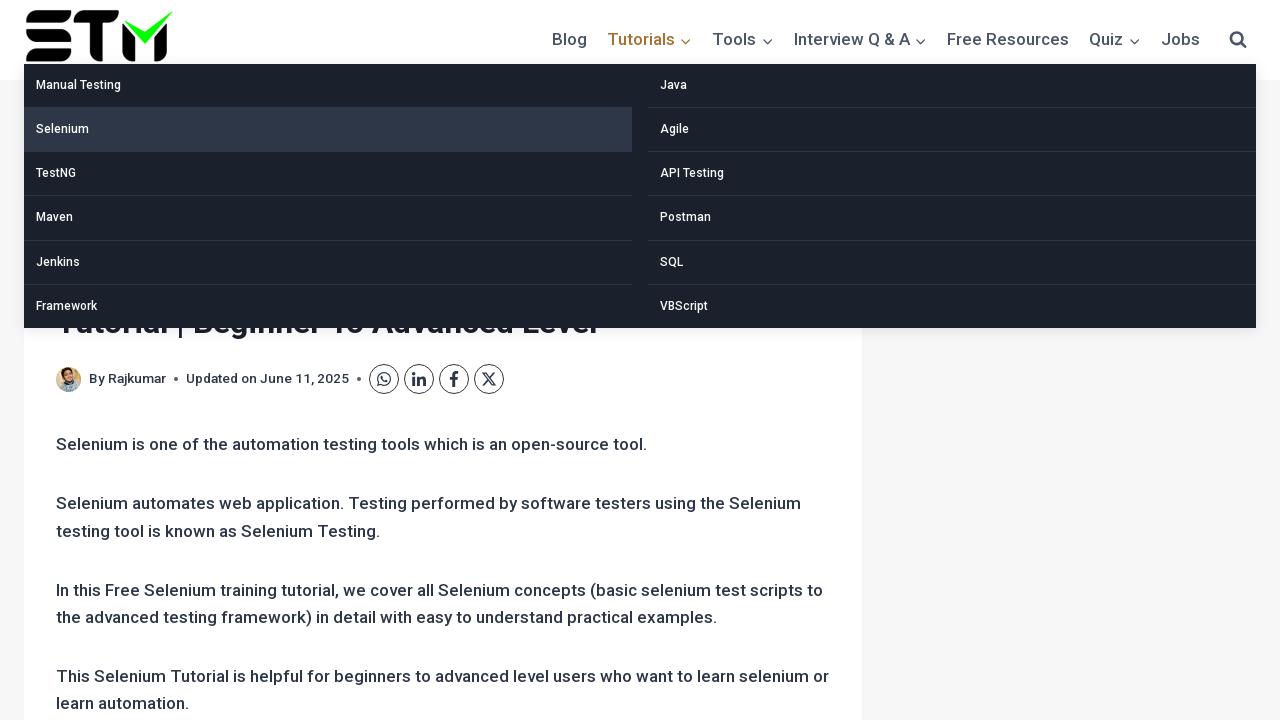

Clicked submenu item from dropdown at (328, 85) on xpath=//li[@id='menu-item-16993']/child::a[1]
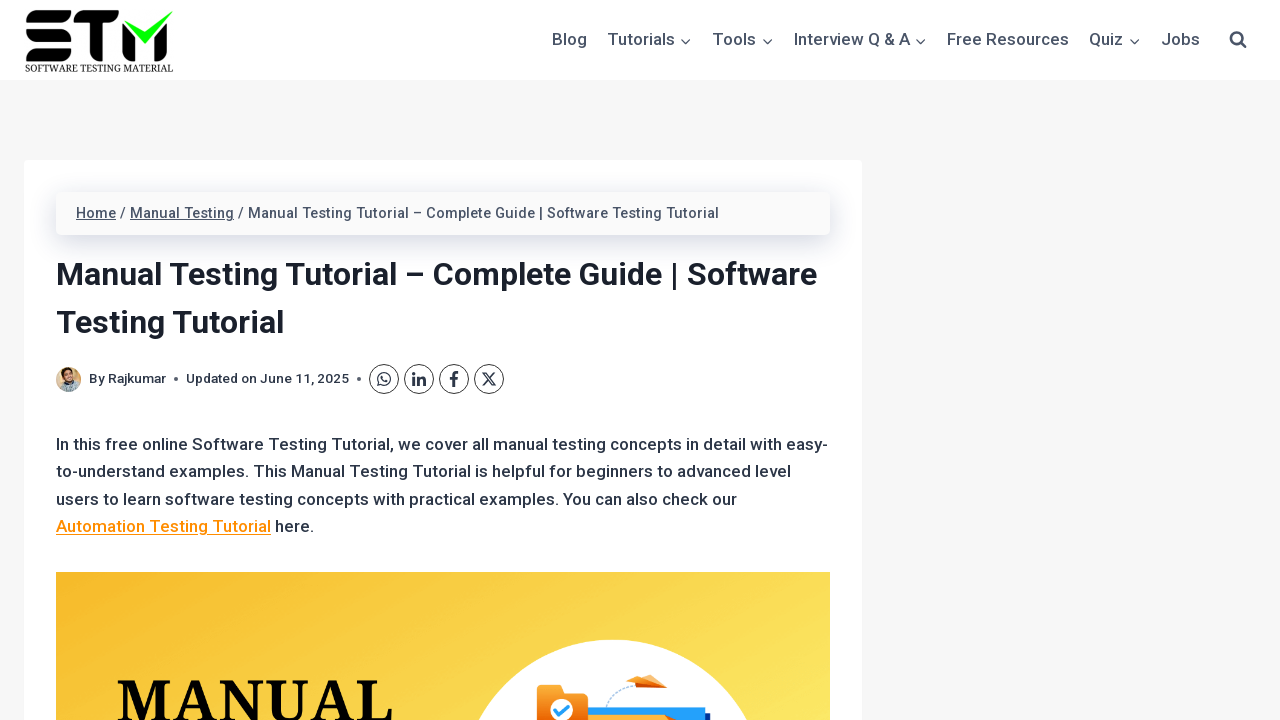

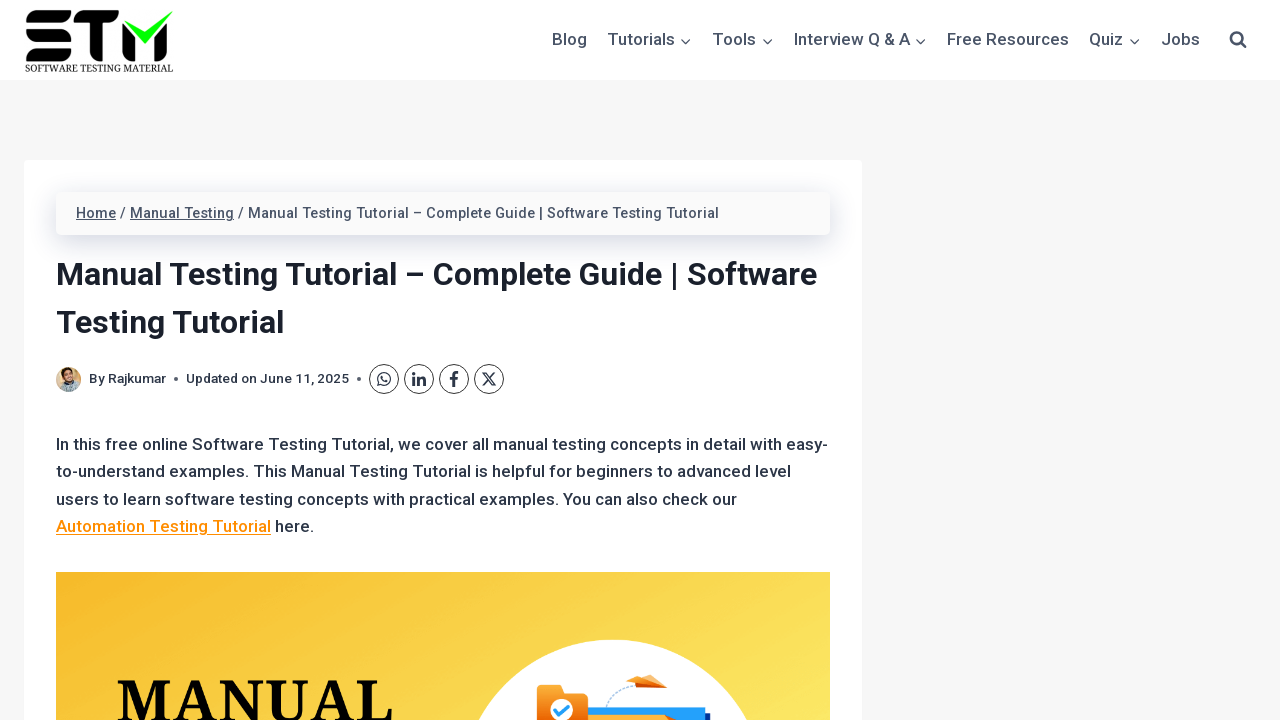